Navigates to the Harrow Council website, maximizes the browser window, and verifies the page loads by checking the title is present.

Starting URL: https://www.harrow.gov.uk/

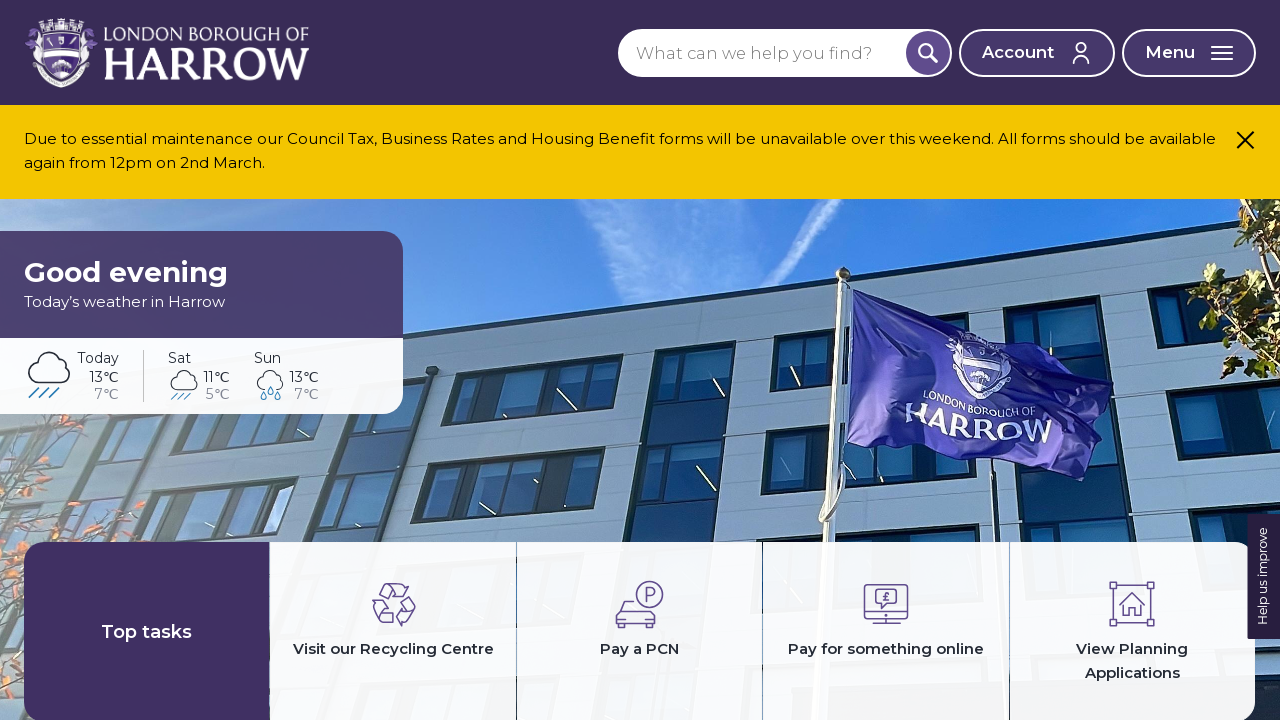

Set viewport size to 1920x1080 to maximize browser window
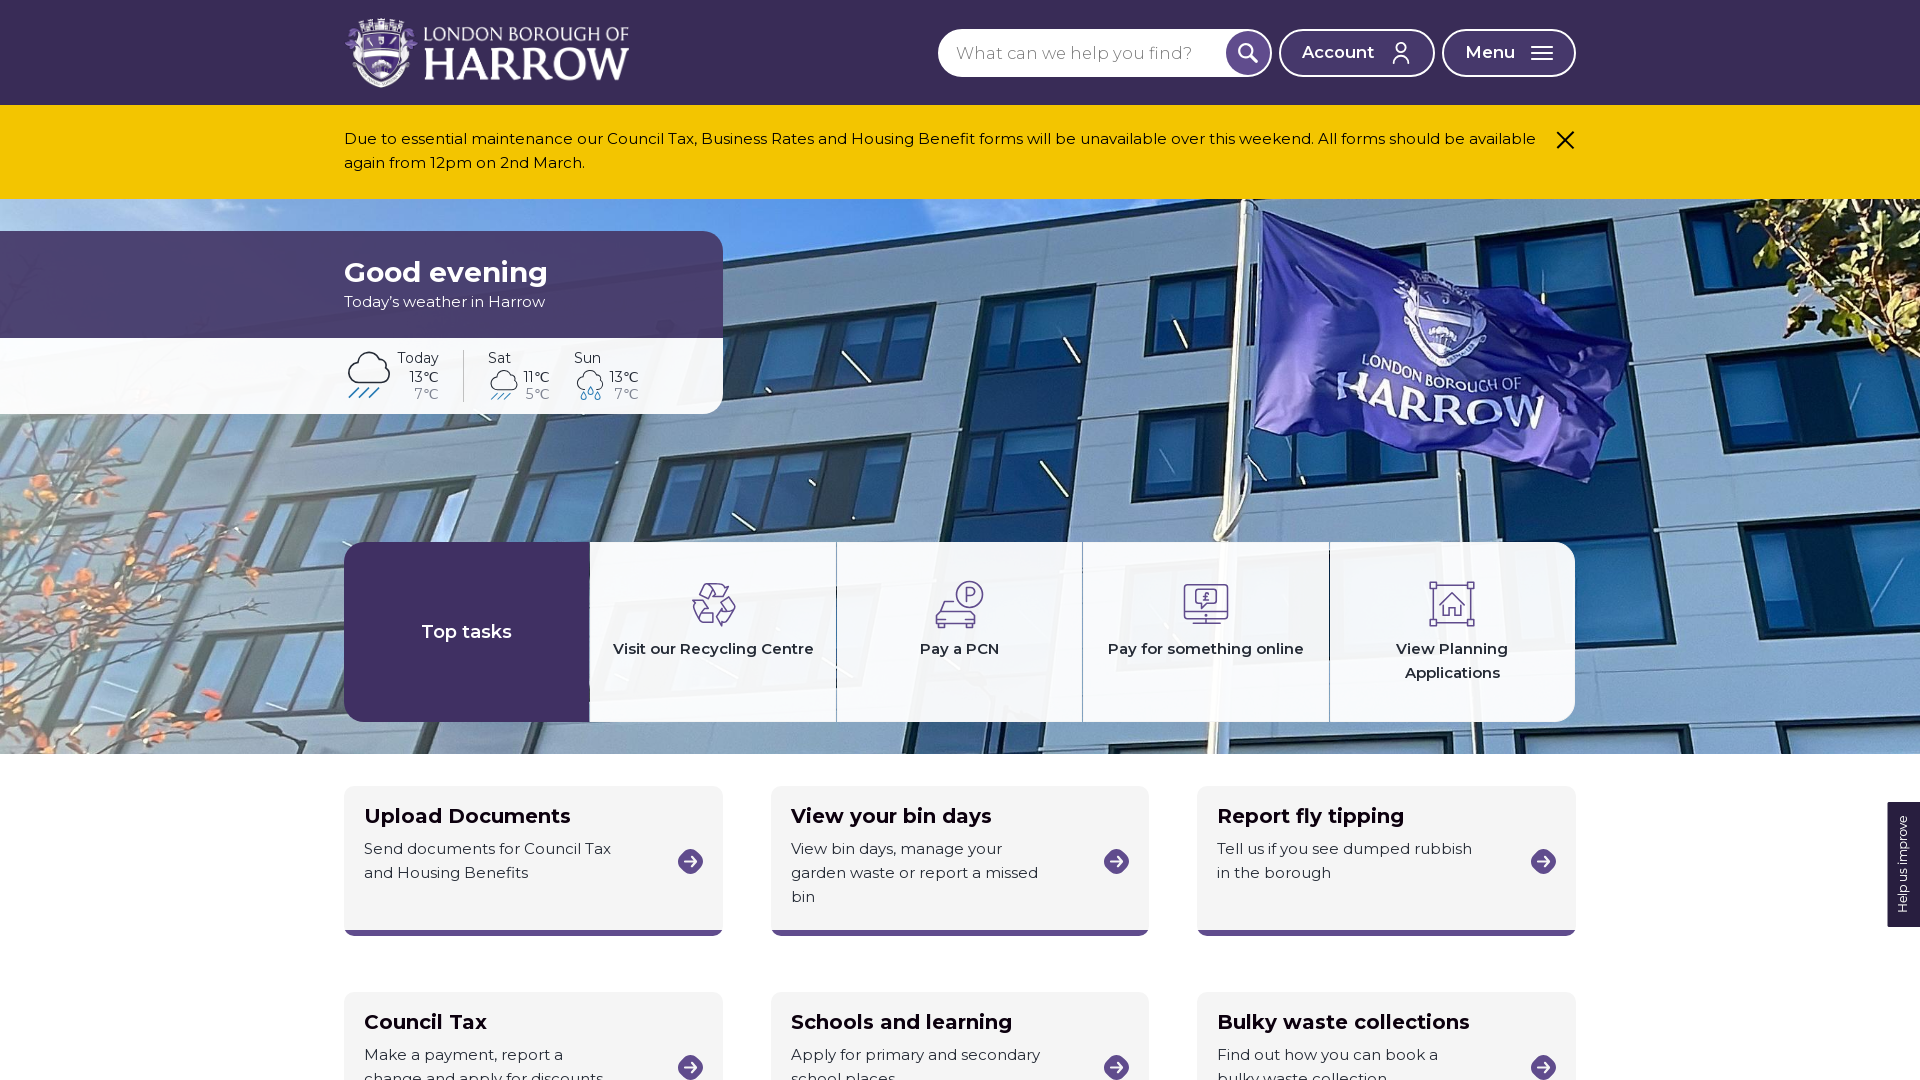

Waited for page DOM to finish loading
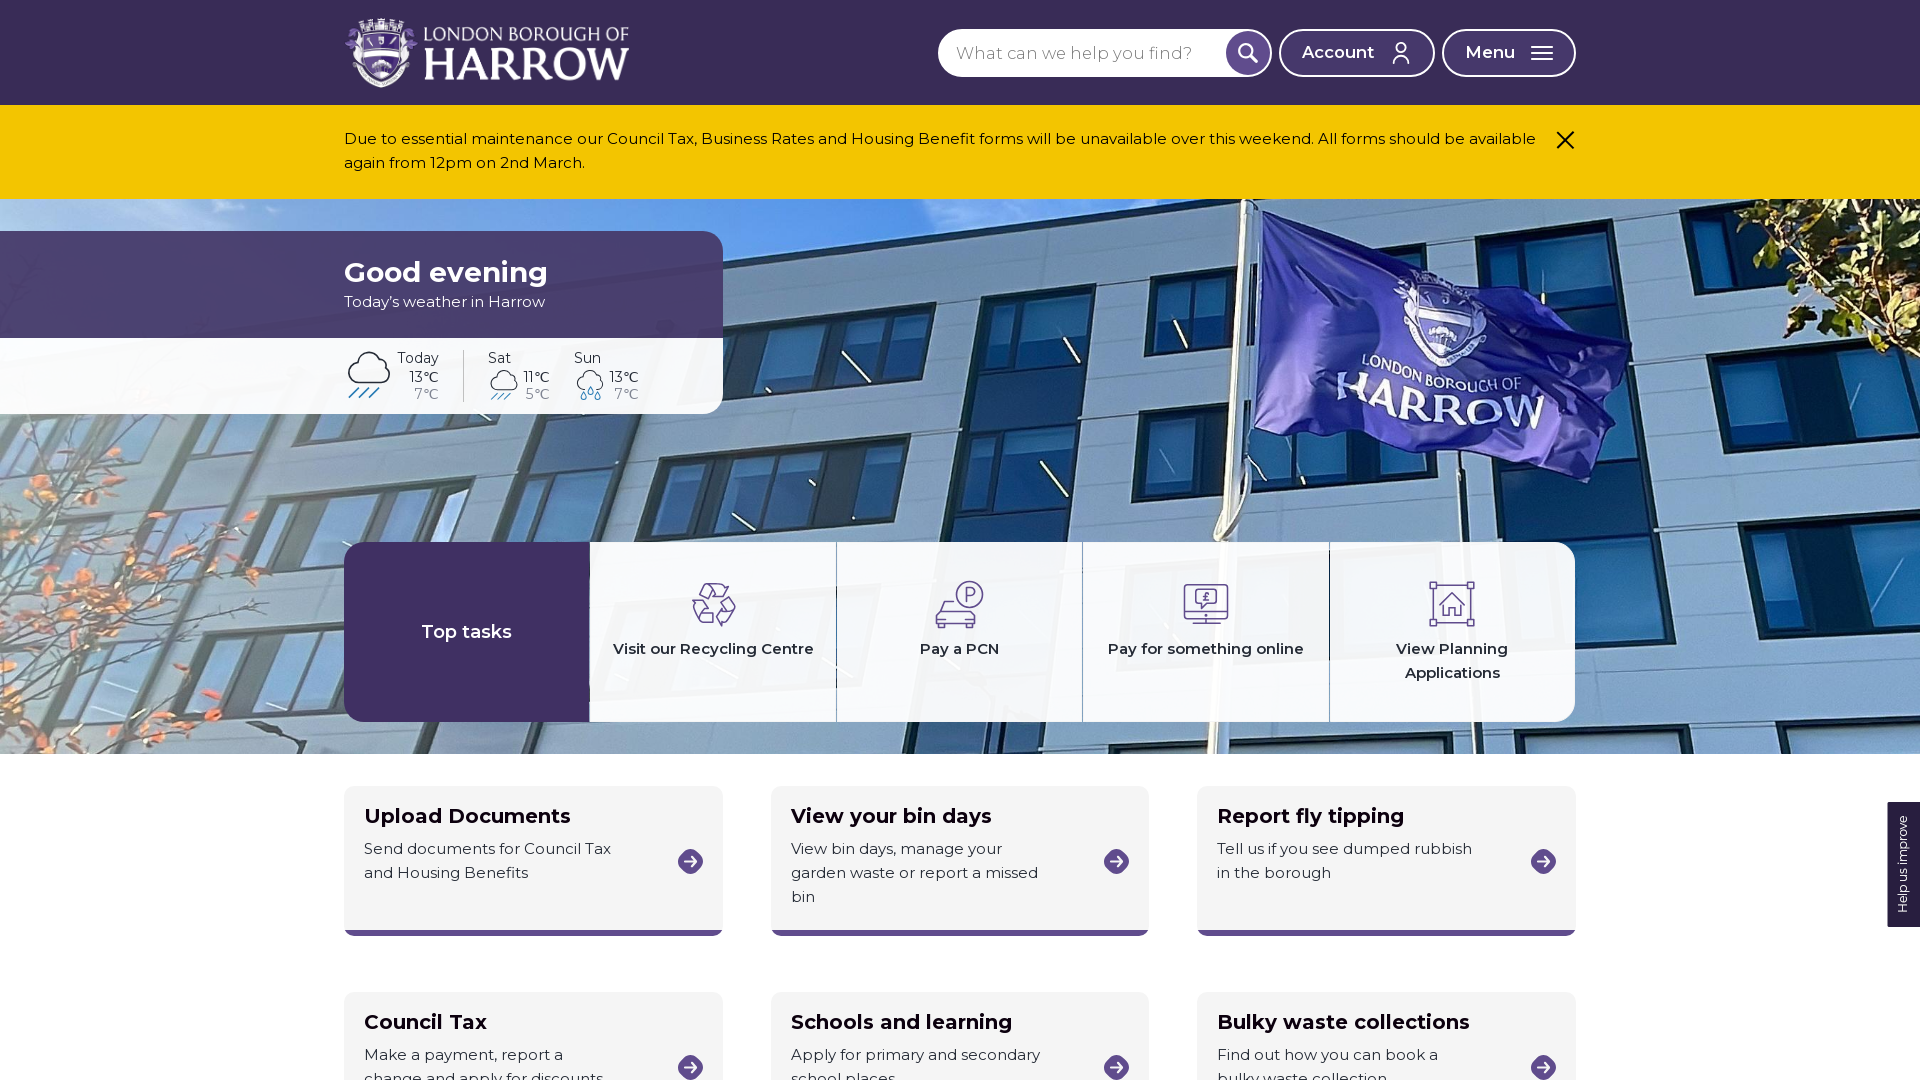

Retrieved page title: 'Home – London Borough of Harrow'
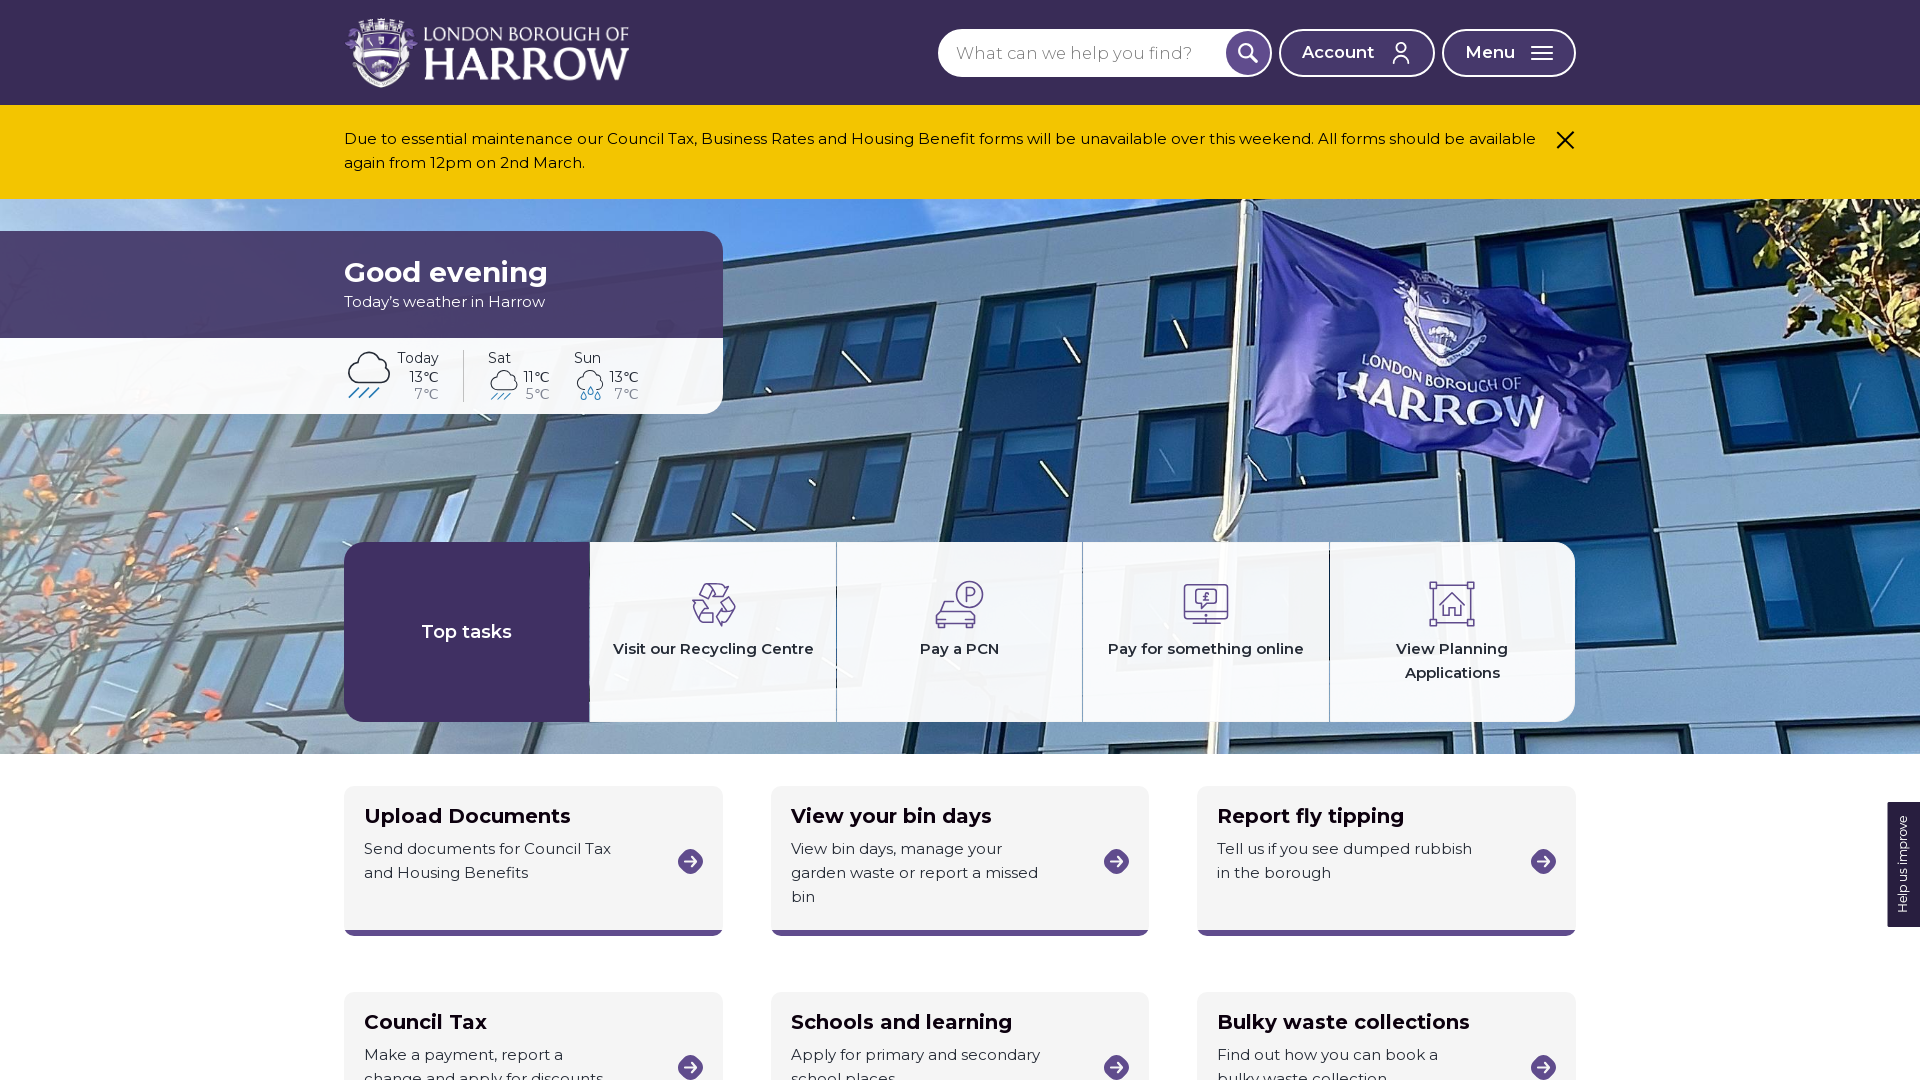

Verified that page title is not empty
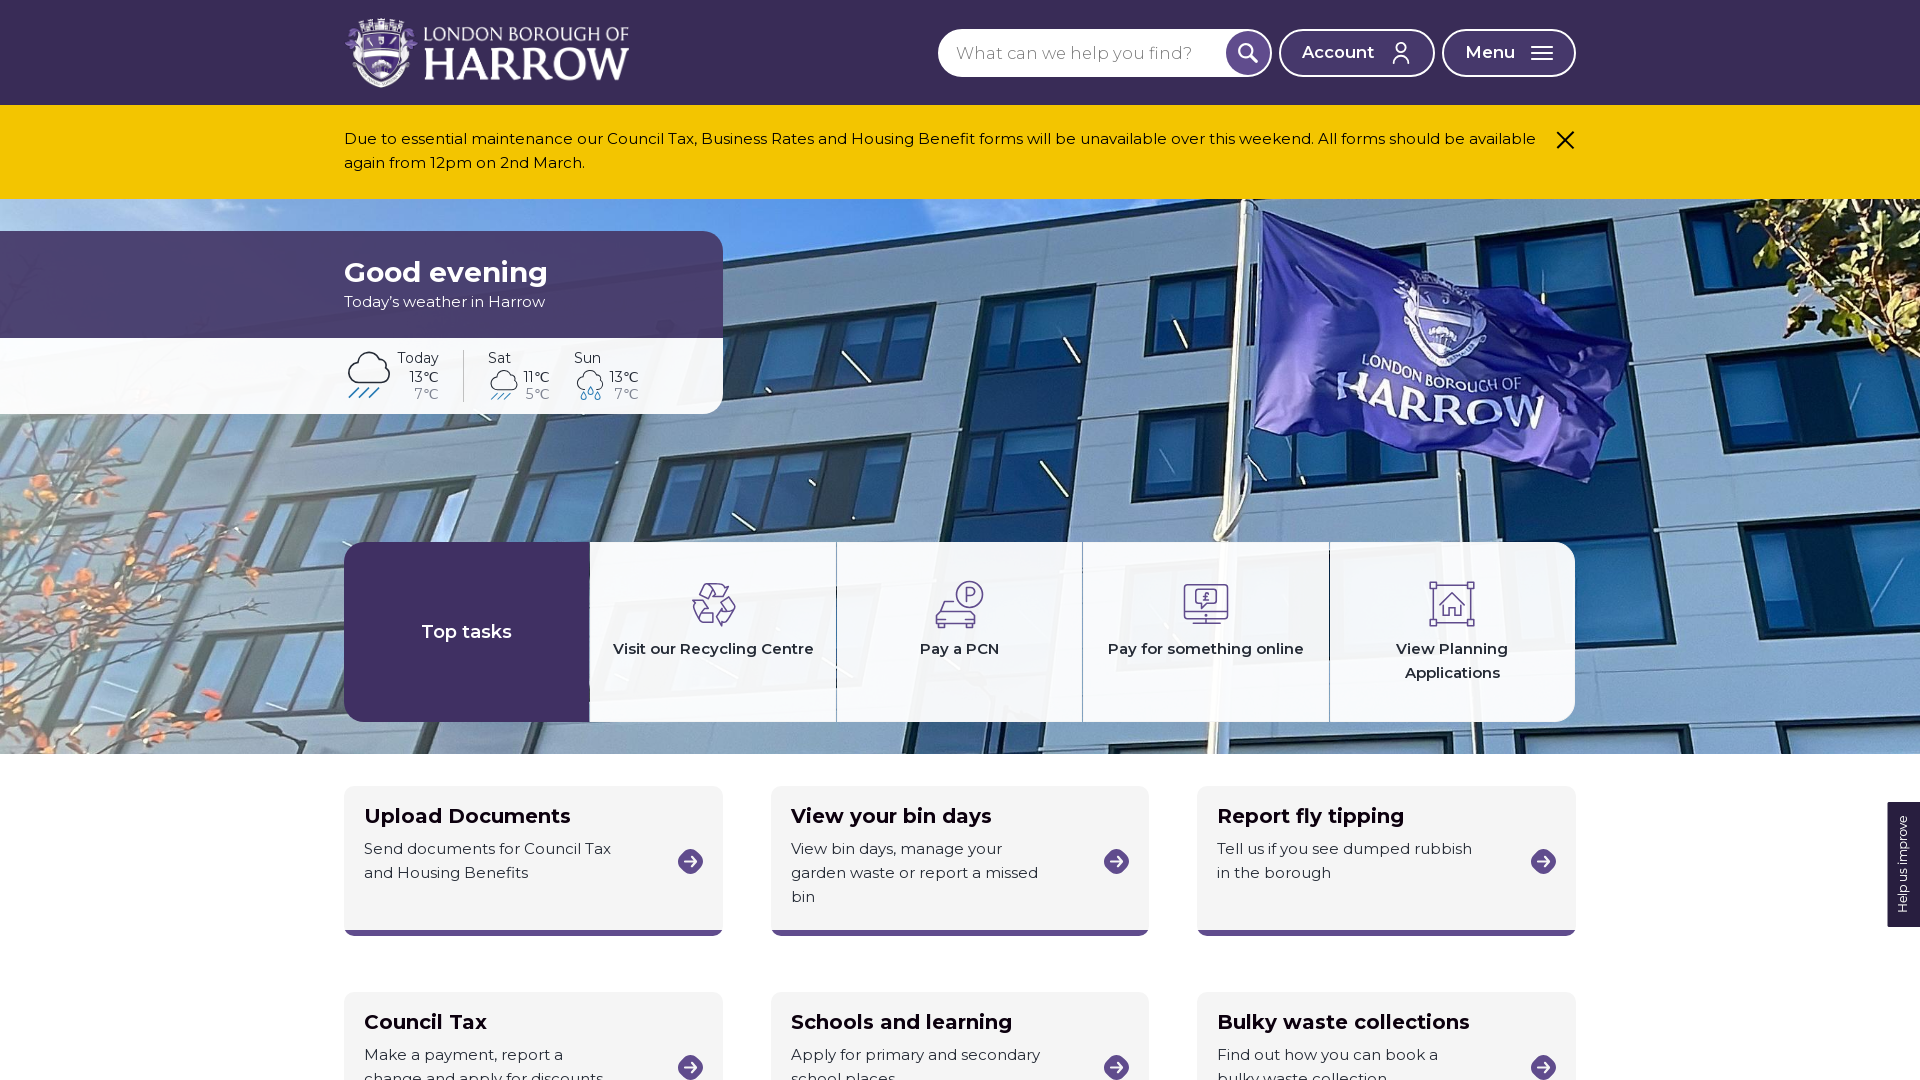

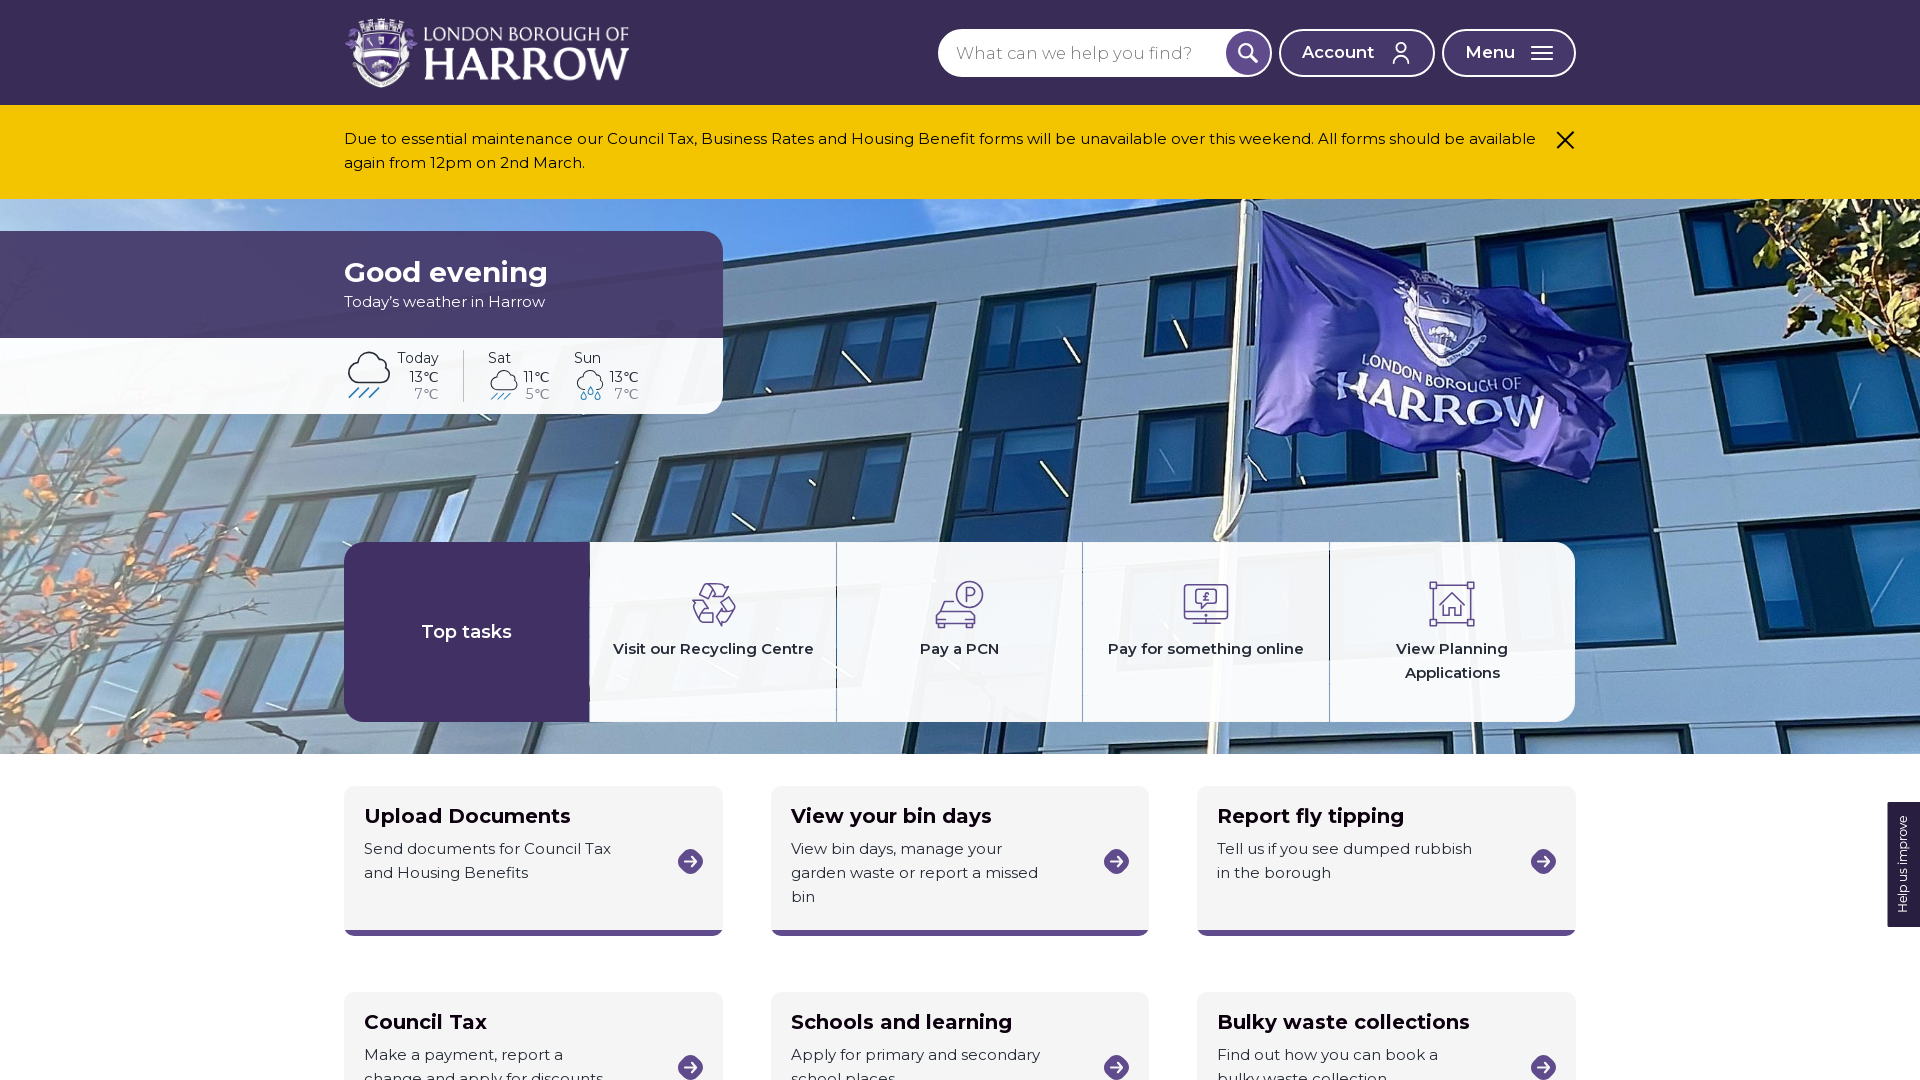